Navigates to a demo application and clicks through UI elements to access the Web Table section

Starting URL: https://demoapps.qspiders.com/

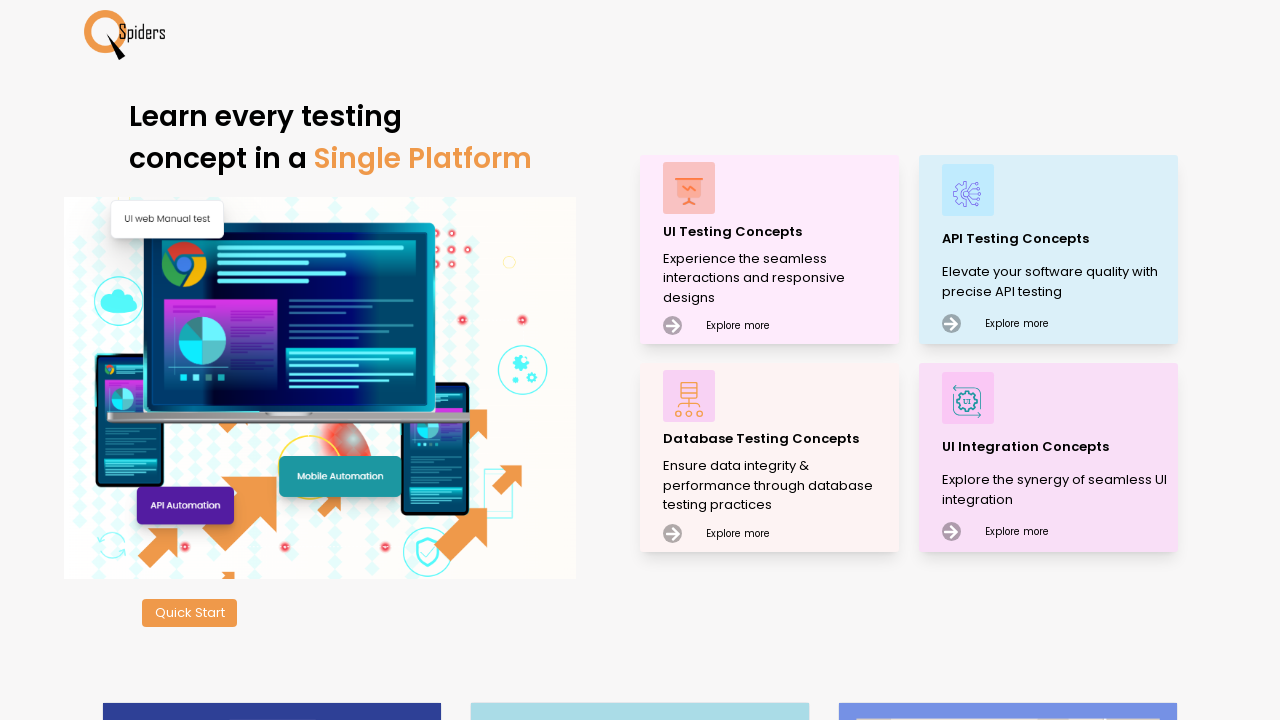

Navigated to demo application homepage
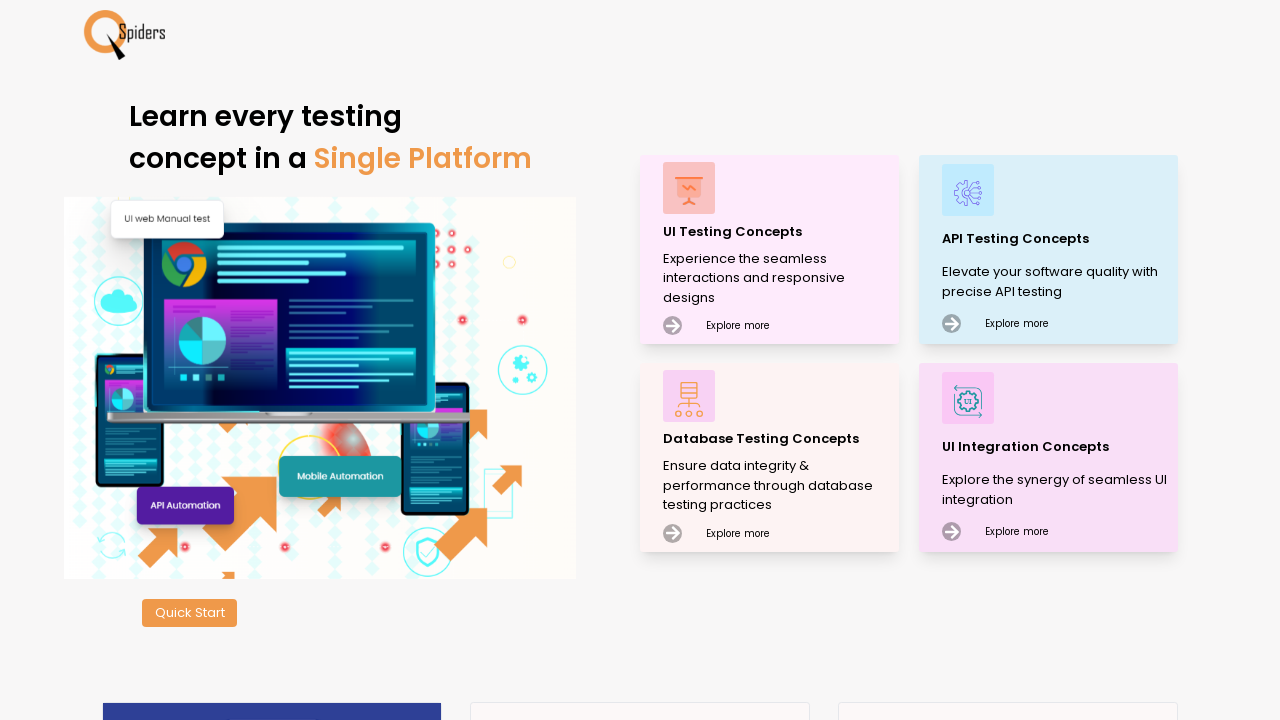

Clicked on 'UI Testing Concepts' option at (778, 232) on xpath=//p[text()='UI Testing Concepts']
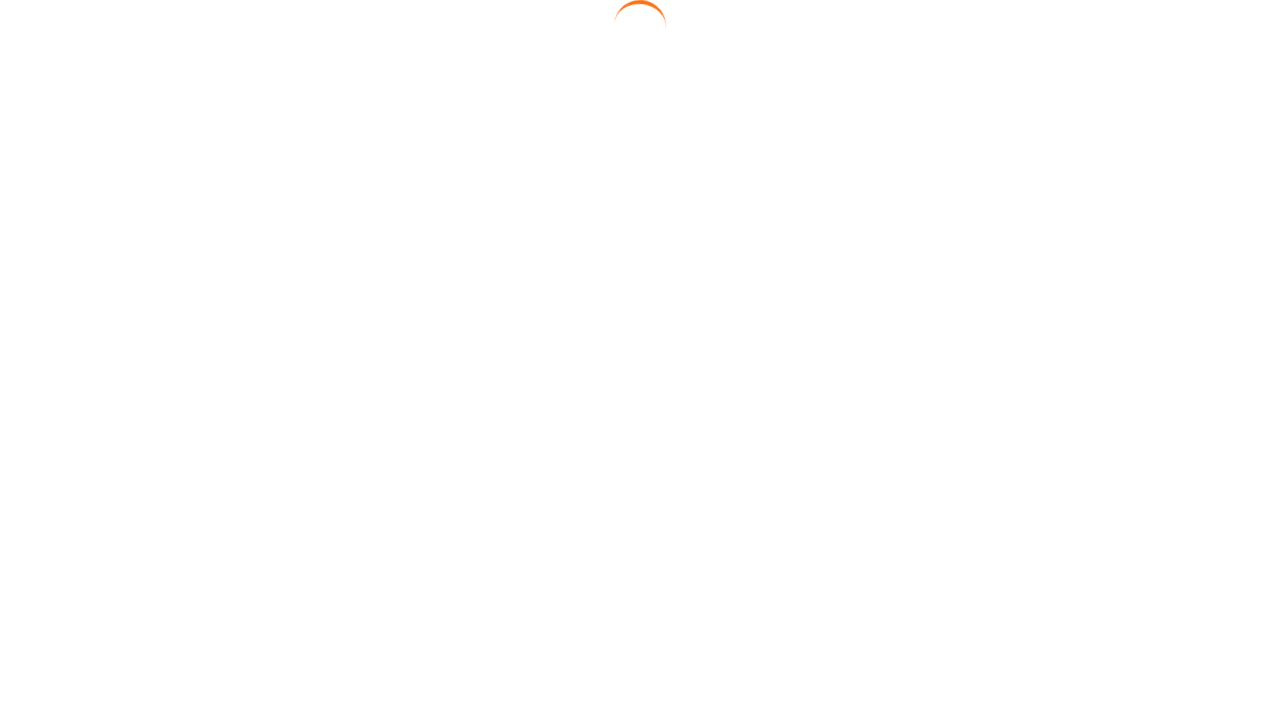

Clicked on 'Web Table' section to access it at (54, 373) on xpath=//section[text()='Web Table']
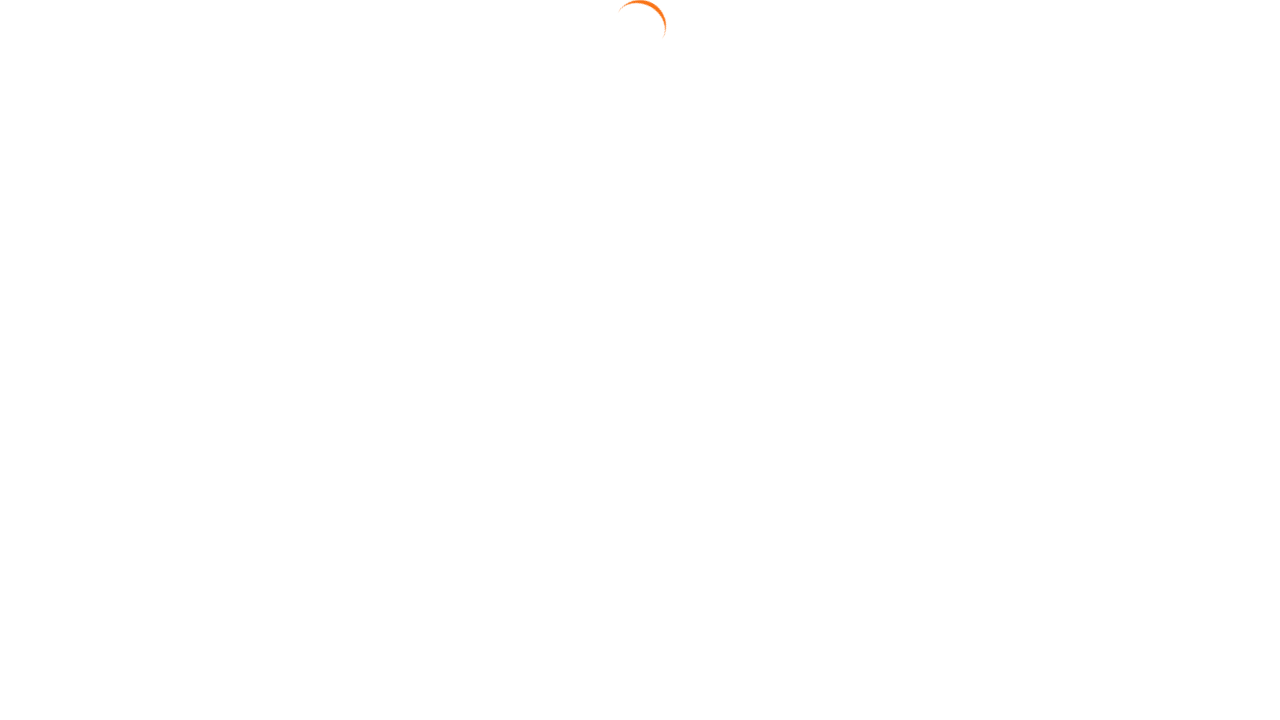

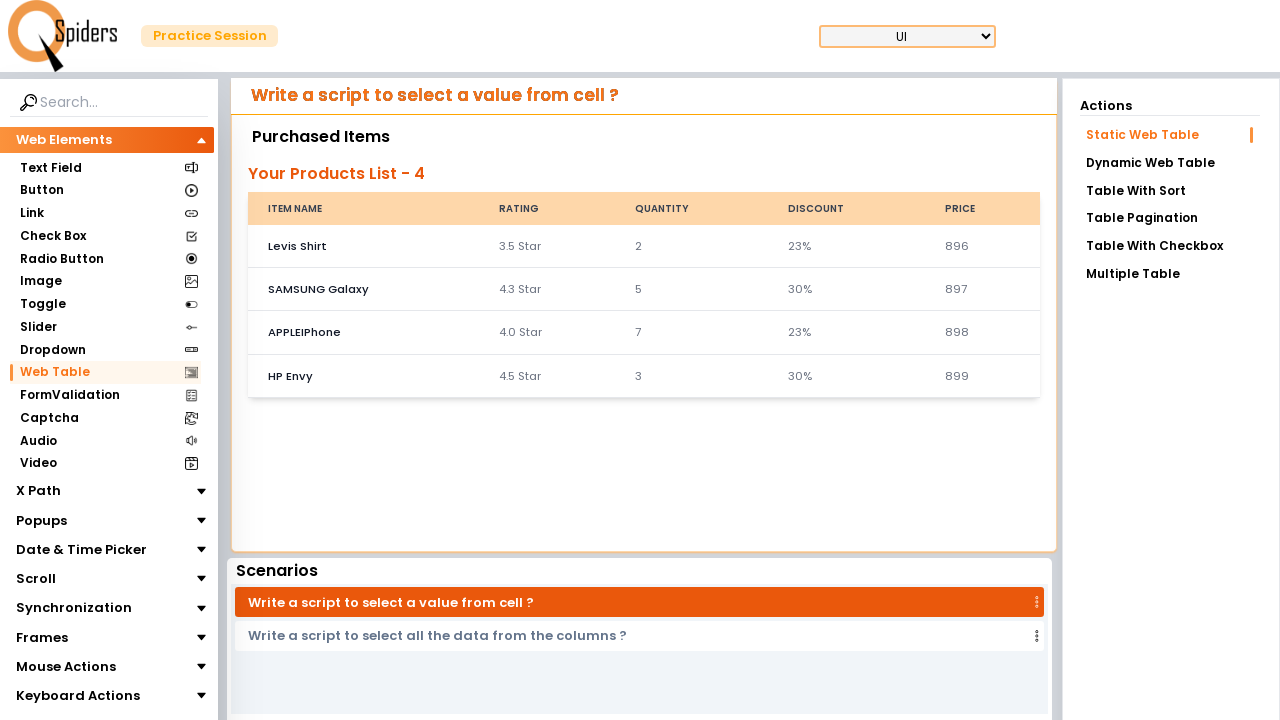